Tests the DemoQA text box form by entering a full name and email address into the respective input fields and submitting with Enter key

Starting URL: https://demoqa.com/text-box

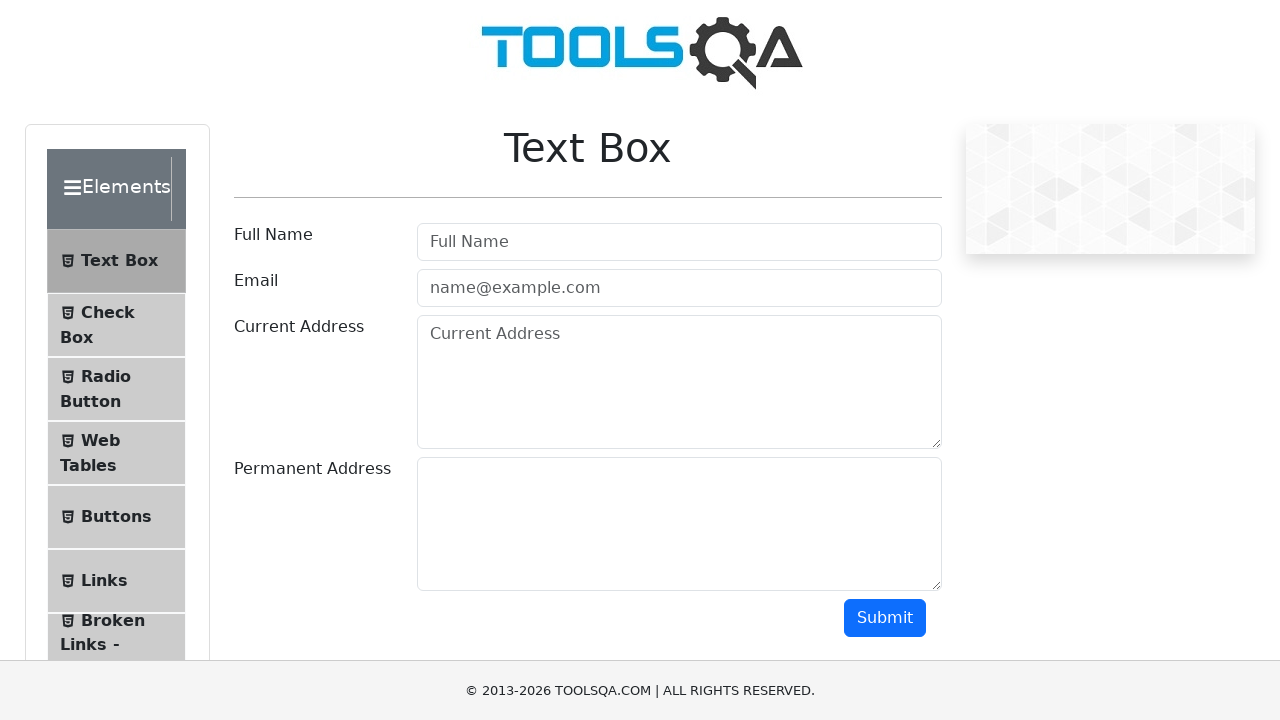

Filled full name field with 'John Smith' on input.mr-sm-2.form-control
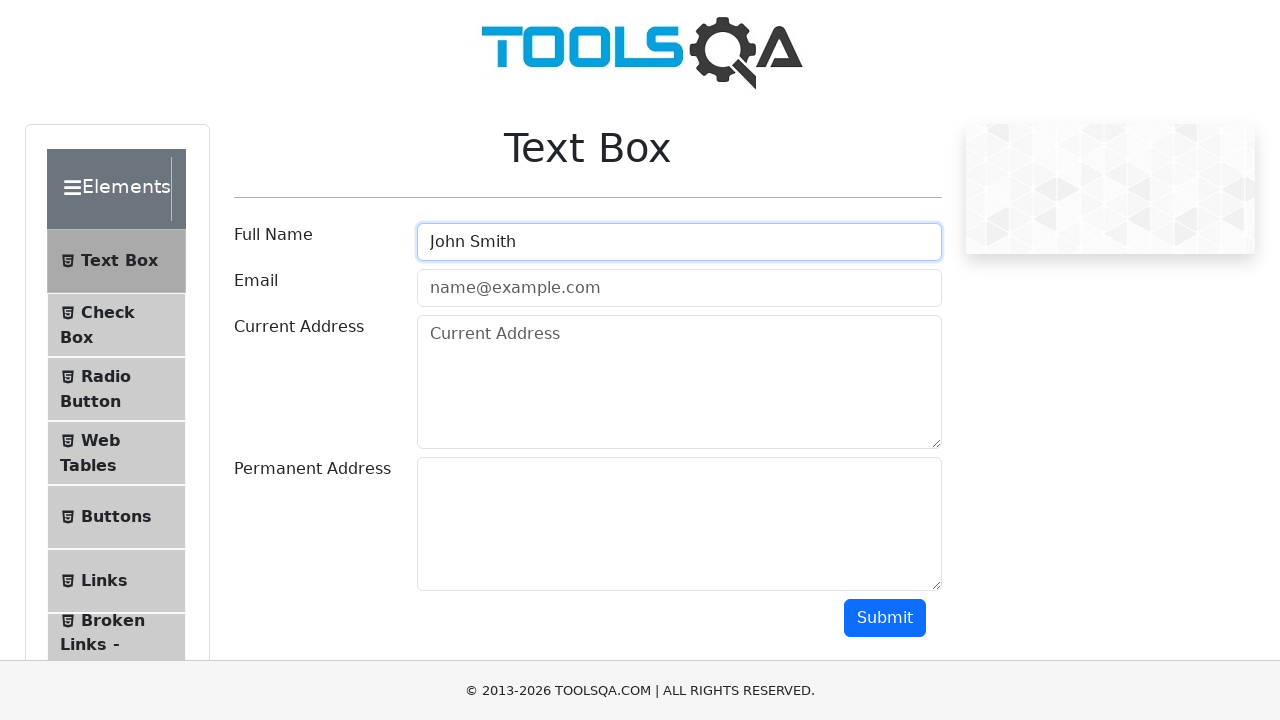

Pressed Enter to submit full name field on input.mr-sm-2.form-control
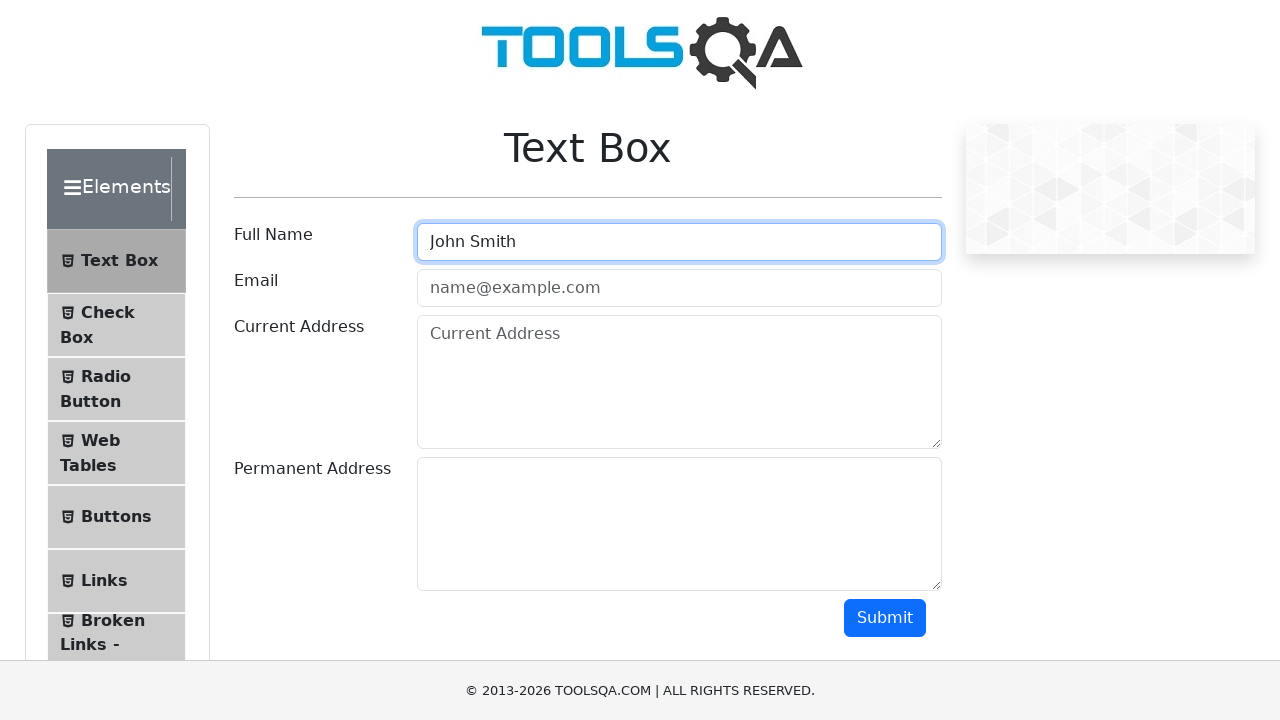

Filled email field with 'john.smith@example.com' on input#userEmail
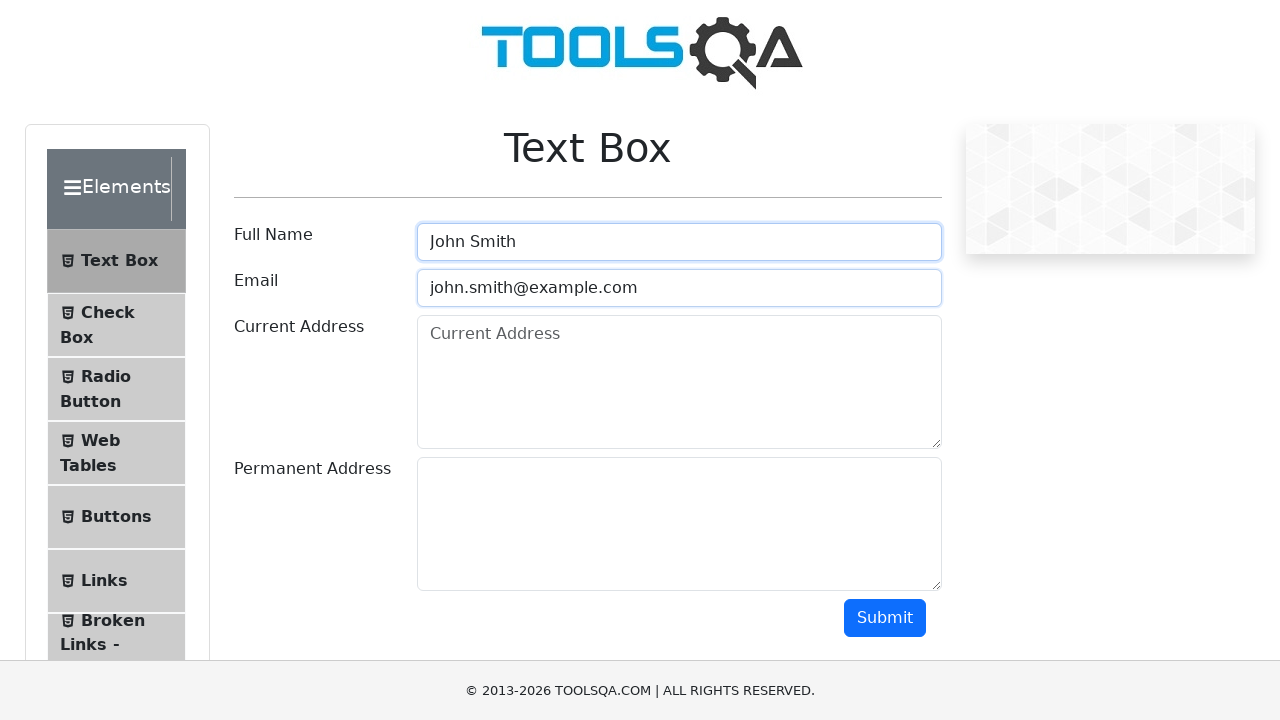

Pressed Enter to submit email field on input#userEmail
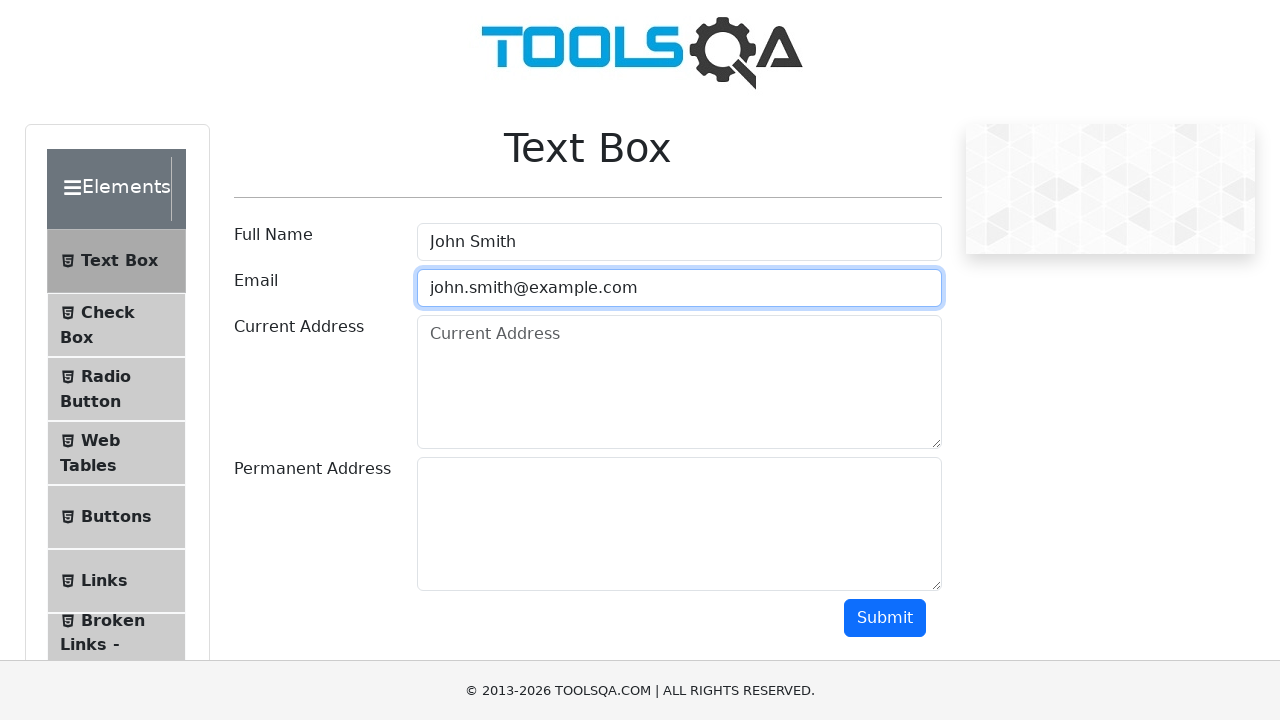

Waited 500ms for form processing
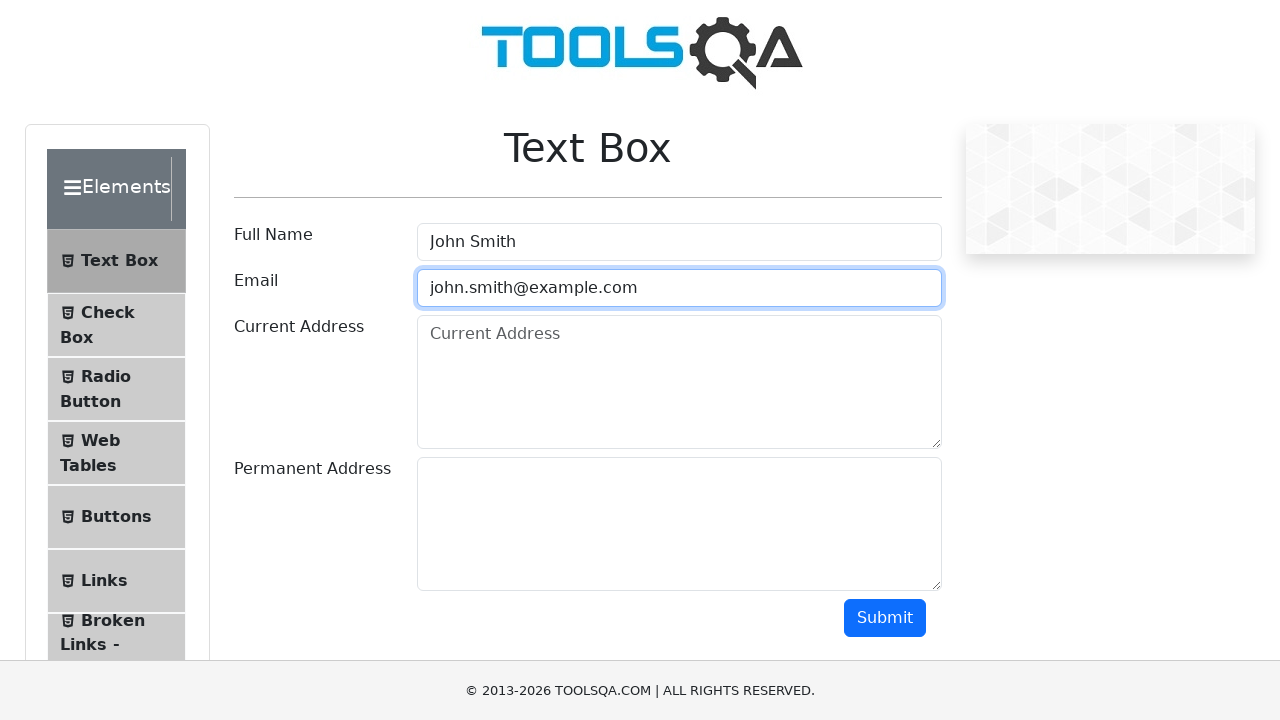

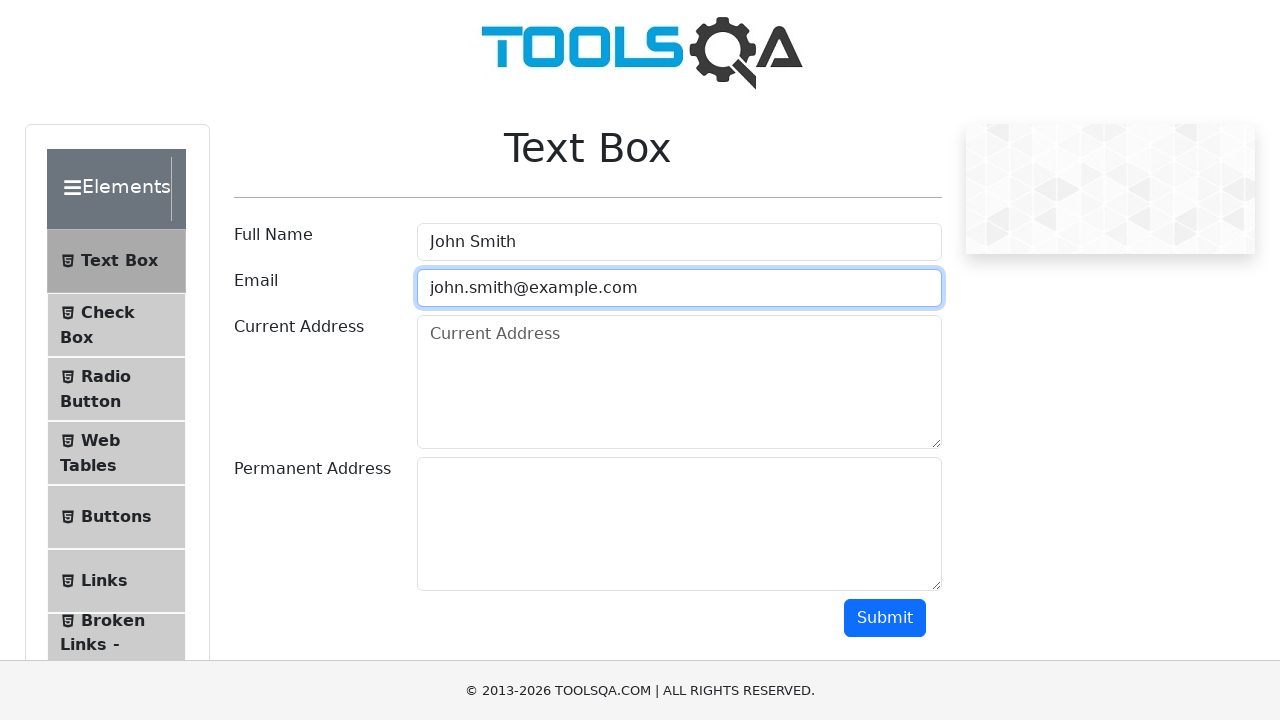